Tests various dropdown selection methods on a practice website including selecting by visible text, by value, by index, and multi-select operations with deselection.

Starting URL: https://letcode.in/dropdowns

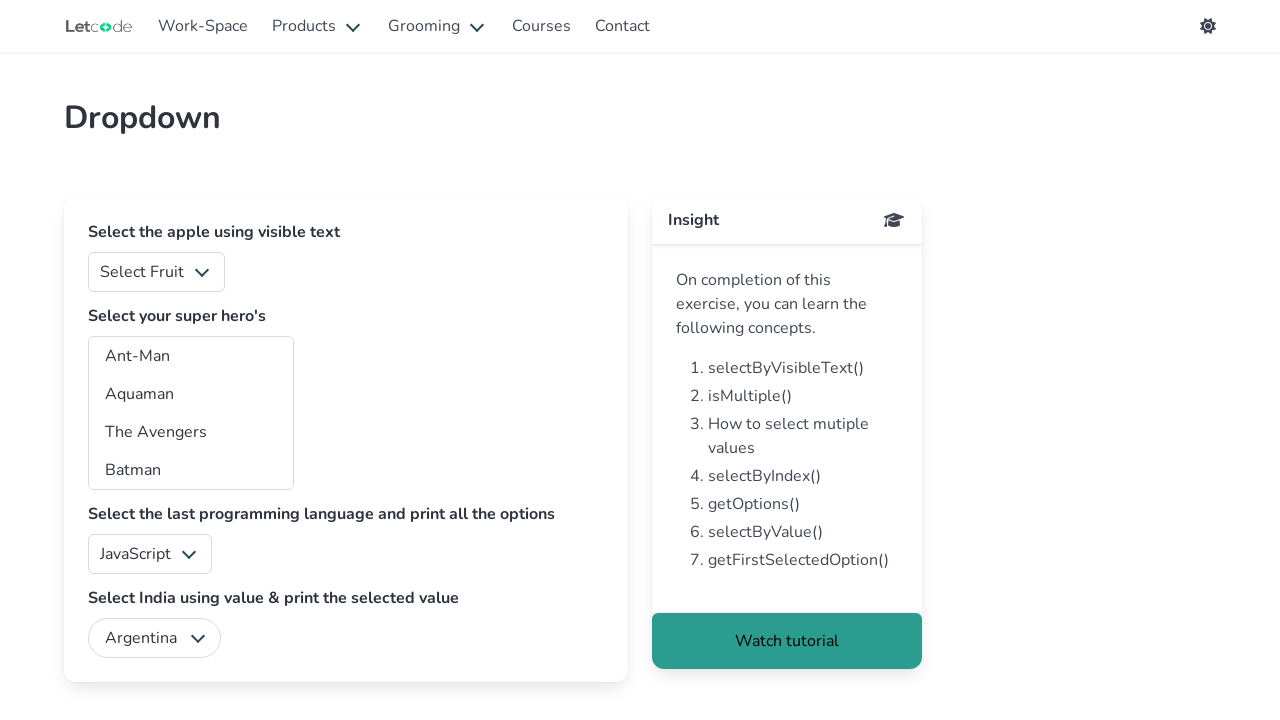

Navigated to dropdown practice website
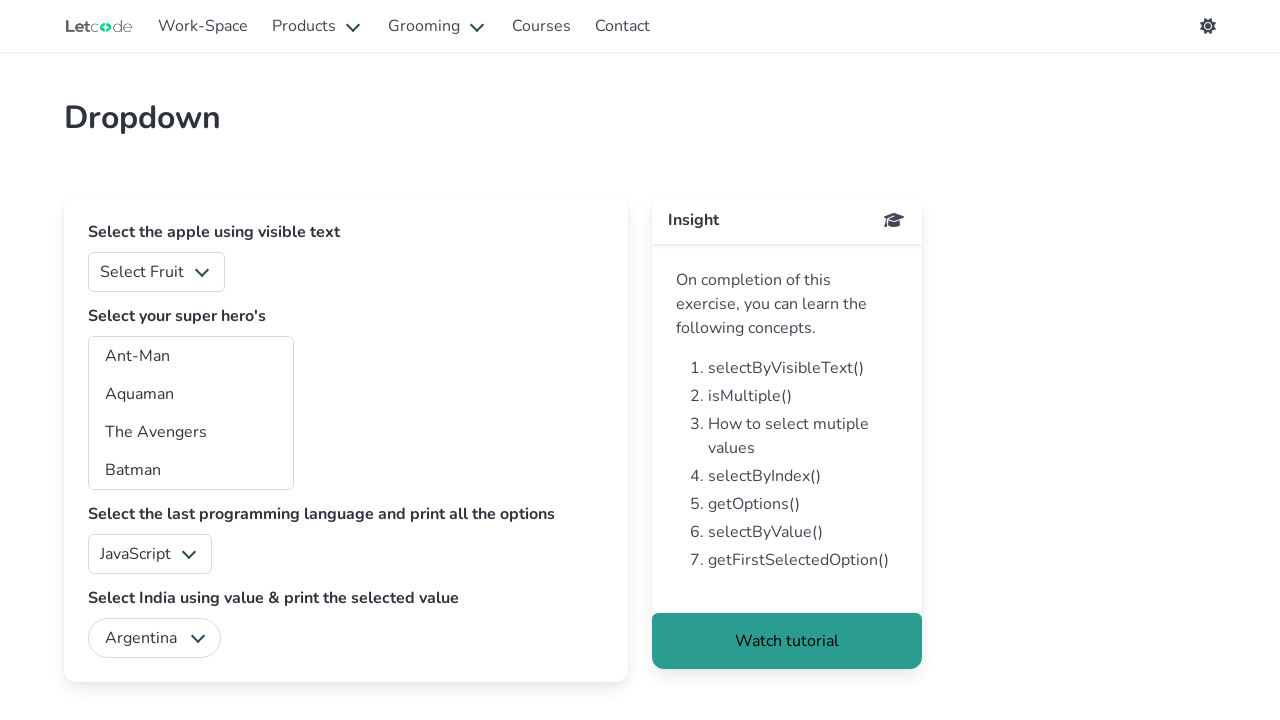

Selected 'Banana' from fruits dropdown by visible text on #fruits
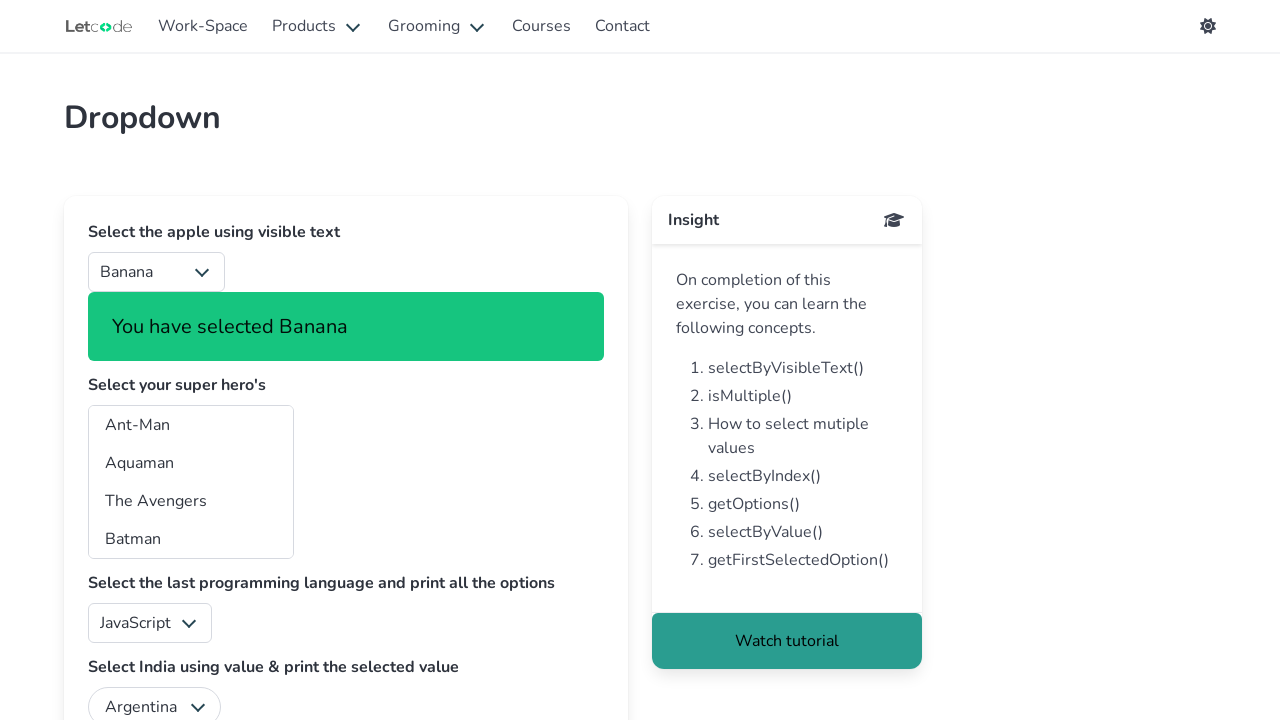

Selected multiple options (am, aq) from superheros dropdown by value on #superheros
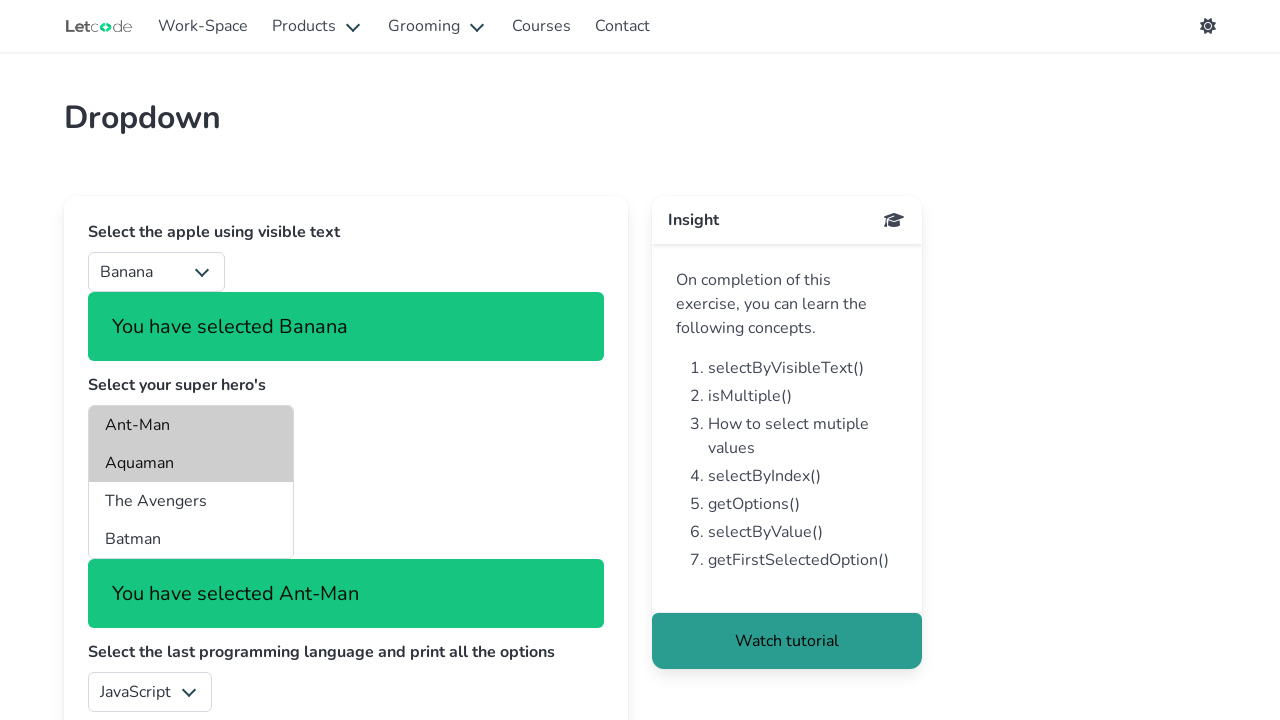

Deselected option by reselecting only 'am' from superheros dropdown on #superheros
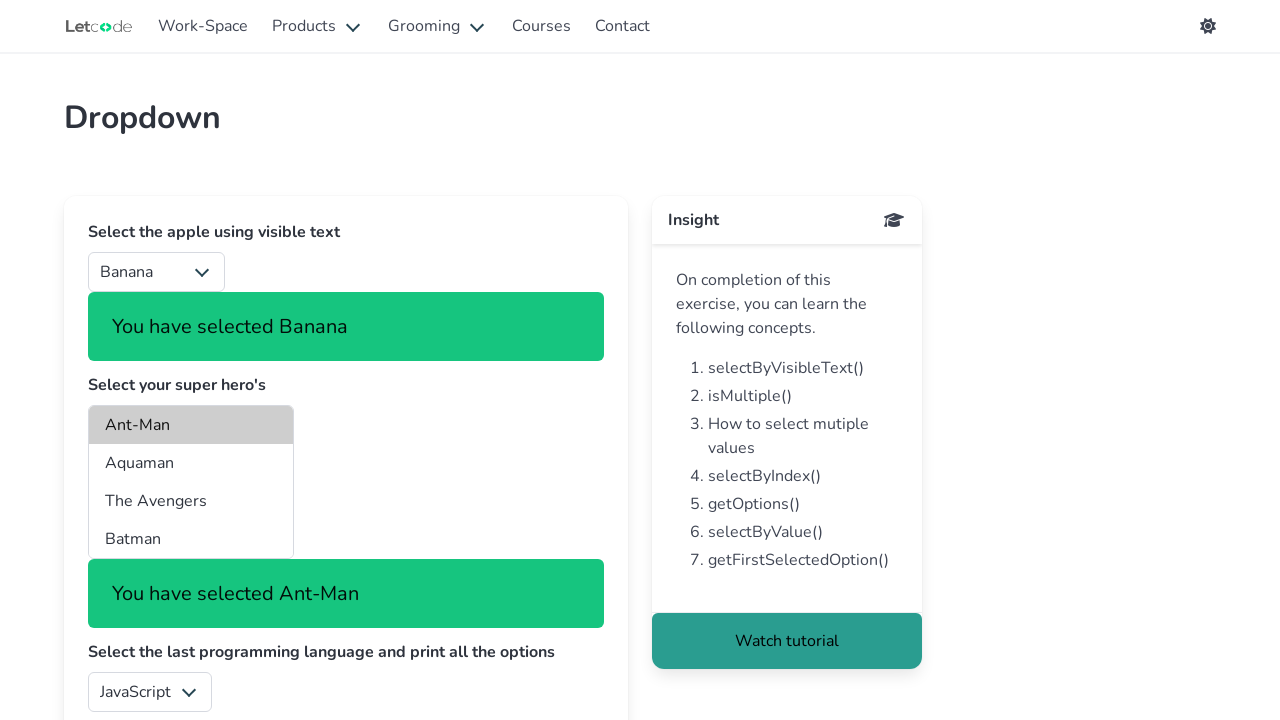

Selected option at index 4 from language dropdown on #lang
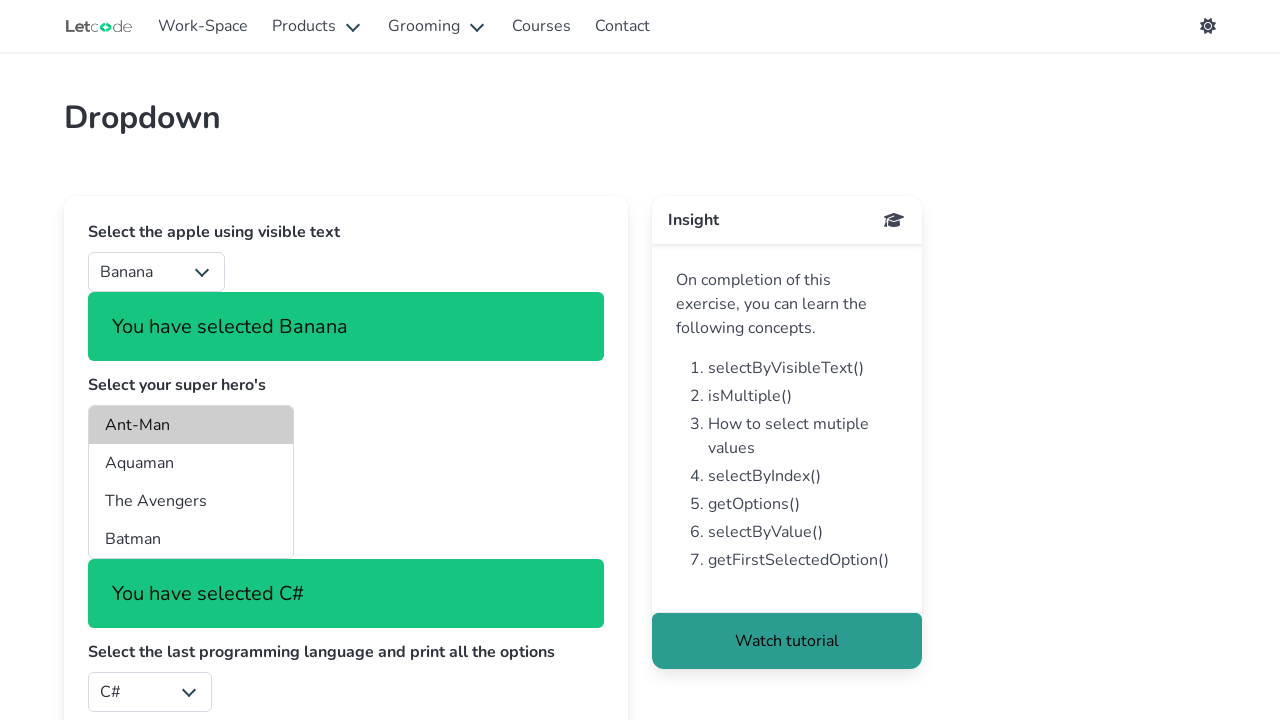

Selected 'India' from country dropdown by value on #country
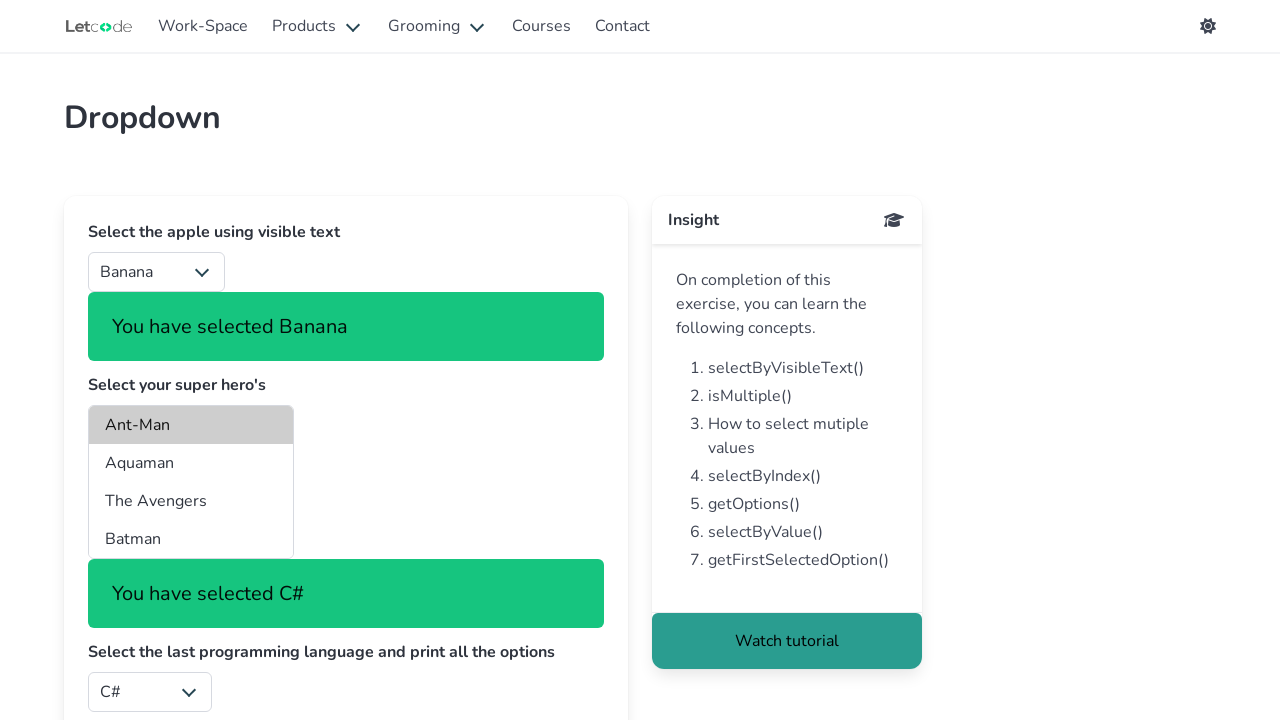

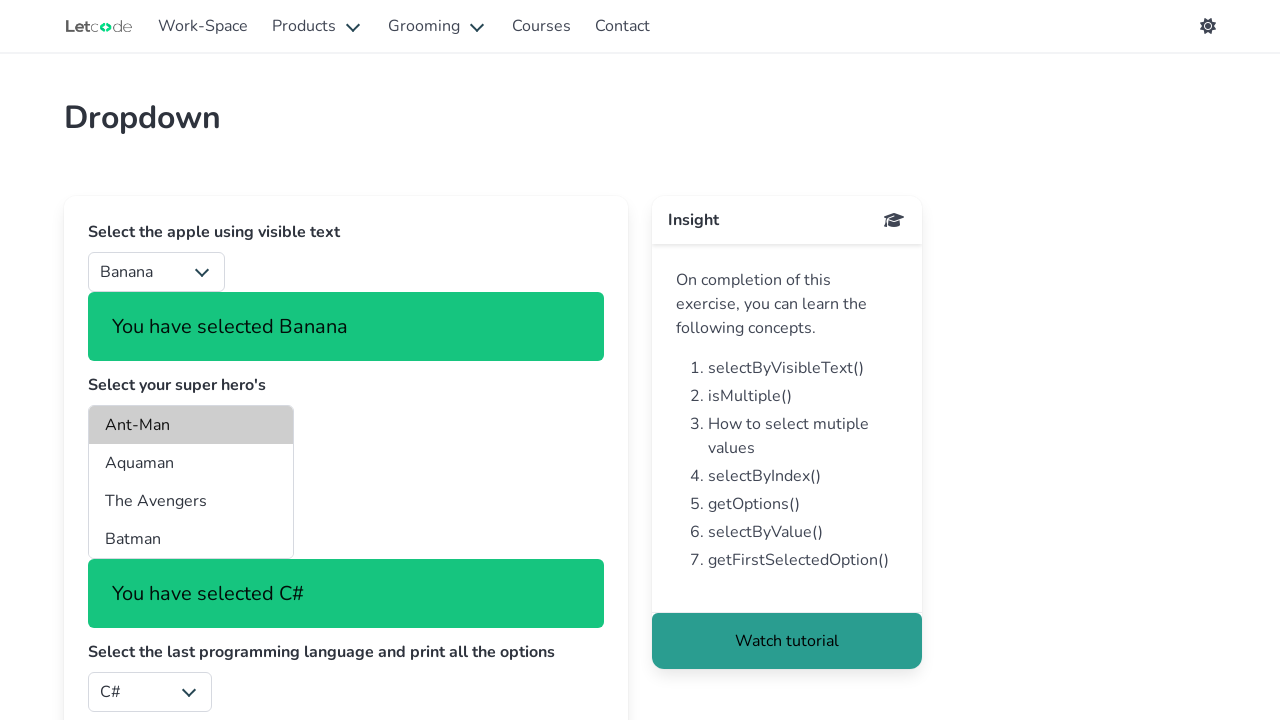